Tests browser zoom functionality by changing the zoom level of the page to different percentages

Starting URL: https://demo.nopcommerce.com/

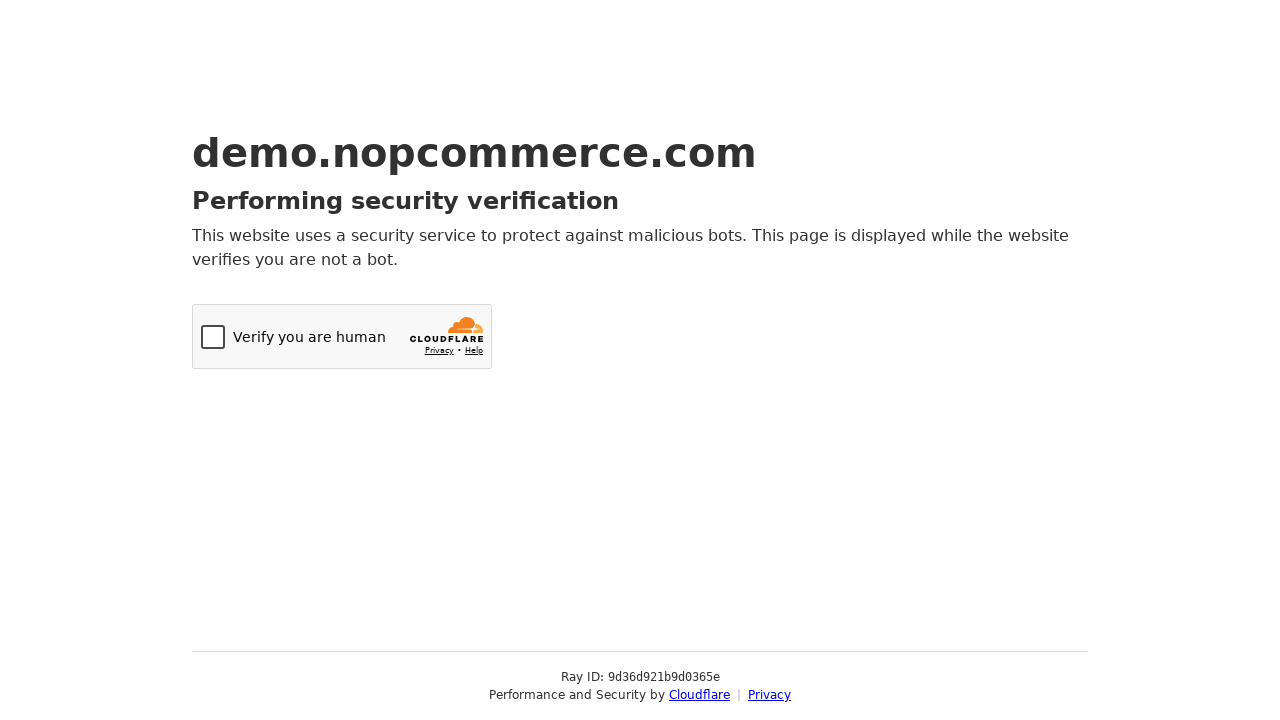

Set page zoom level to 50%
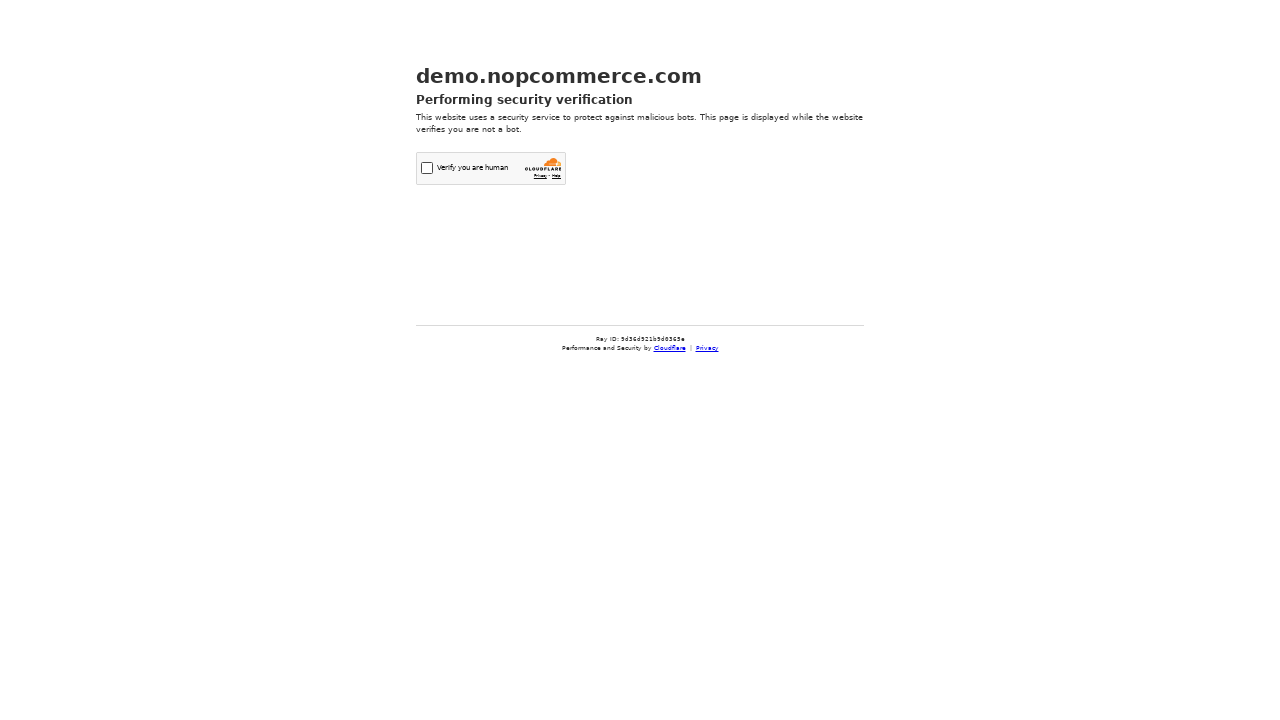

Waited 5 seconds to observe 50% zoom effect
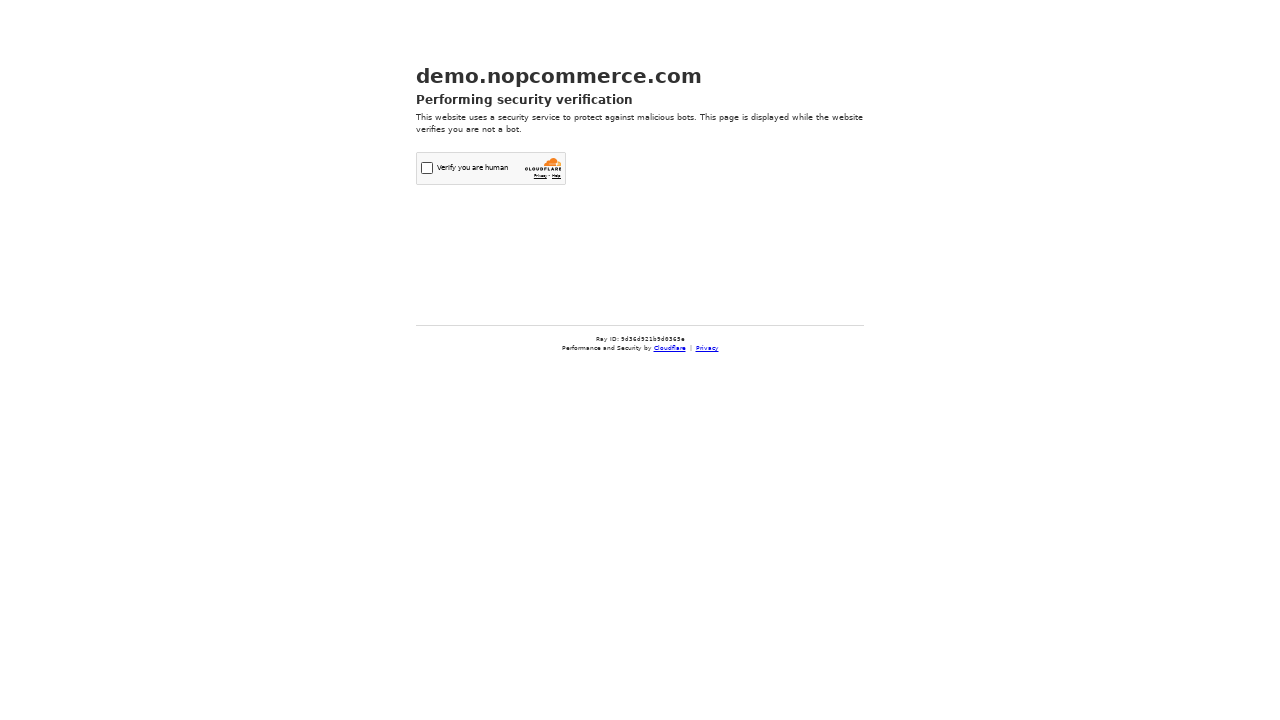

Set page zoom level to 80%
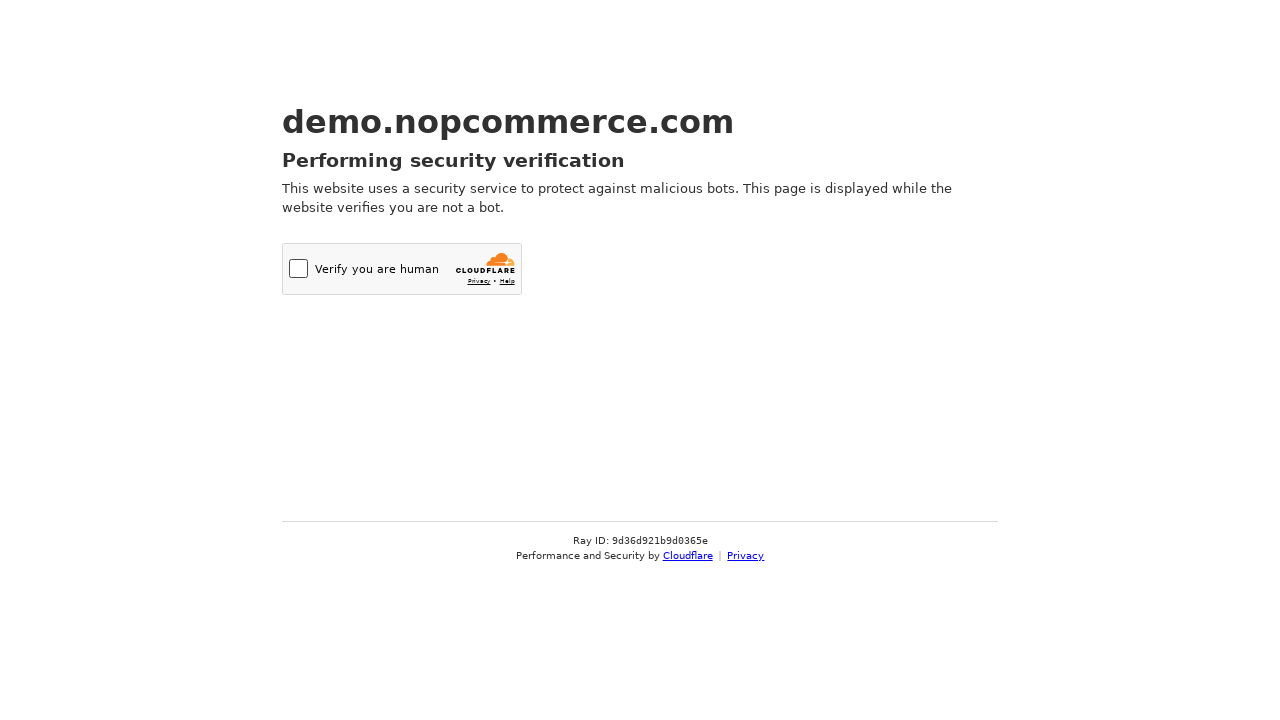

Waited 5 seconds to observe 80% zoom effect
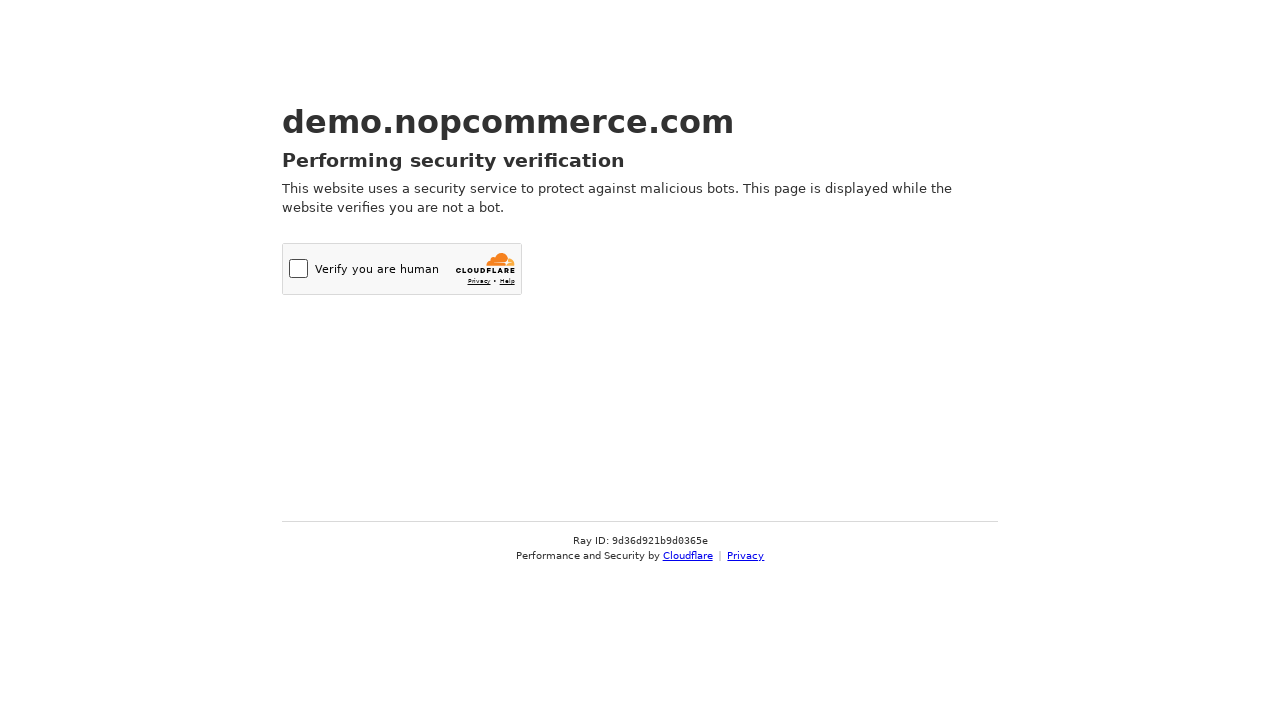

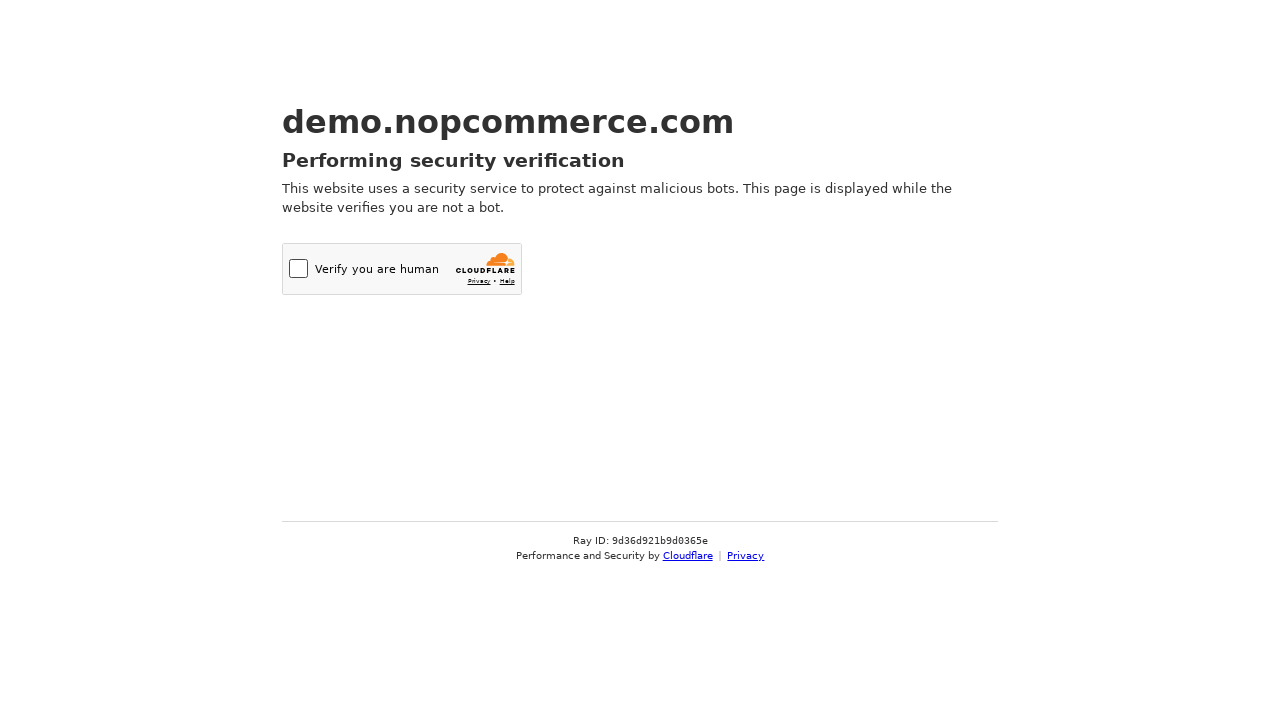